Tests checkbox functionality by ensuring both checkboxes on the page are selected - clicks each checkbox only if it's not already selected.

Starting URL: https://the-internet.herokuapp.com/checkboxes

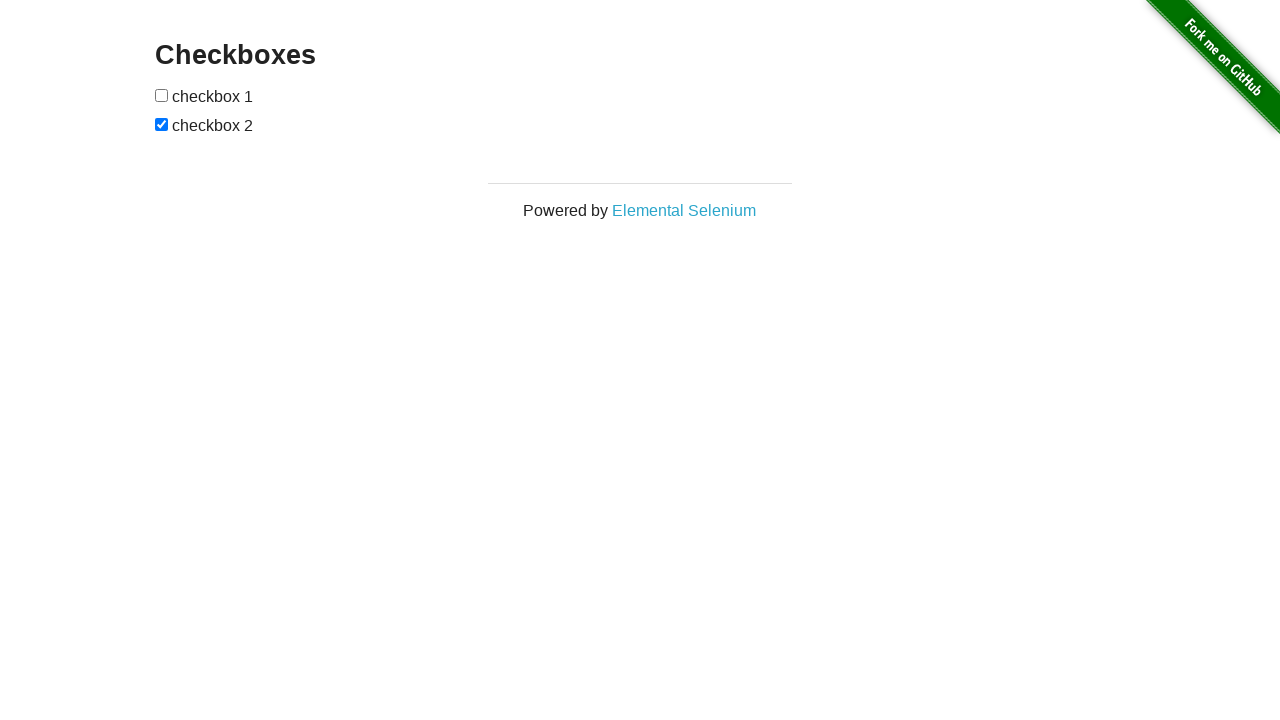

Located first checkbox element
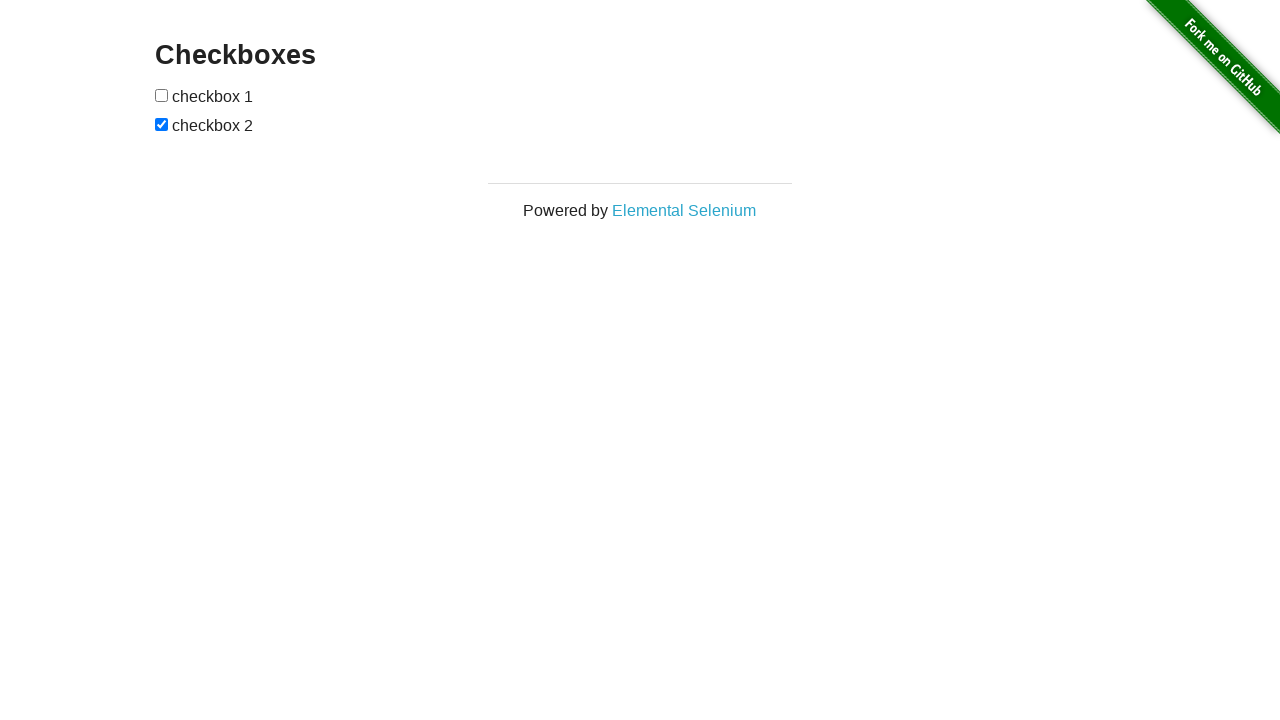

Located second checkbox element
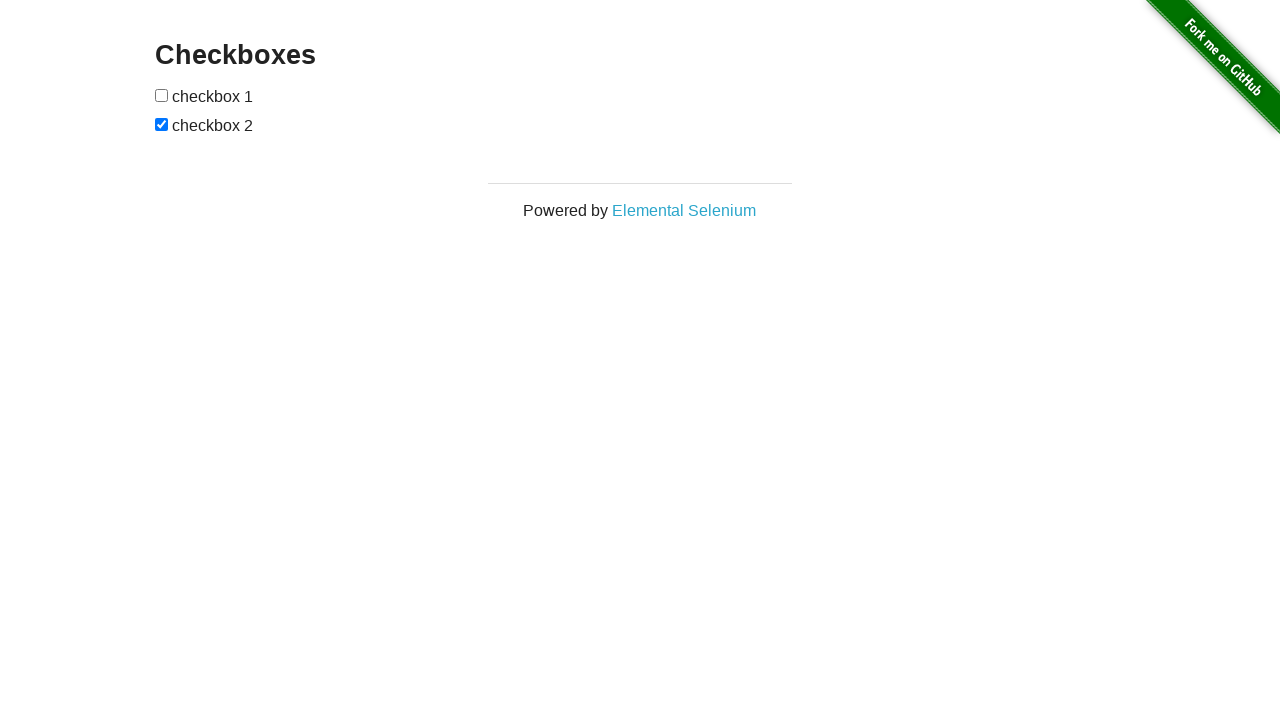

Checked first checkbox - it was not selected
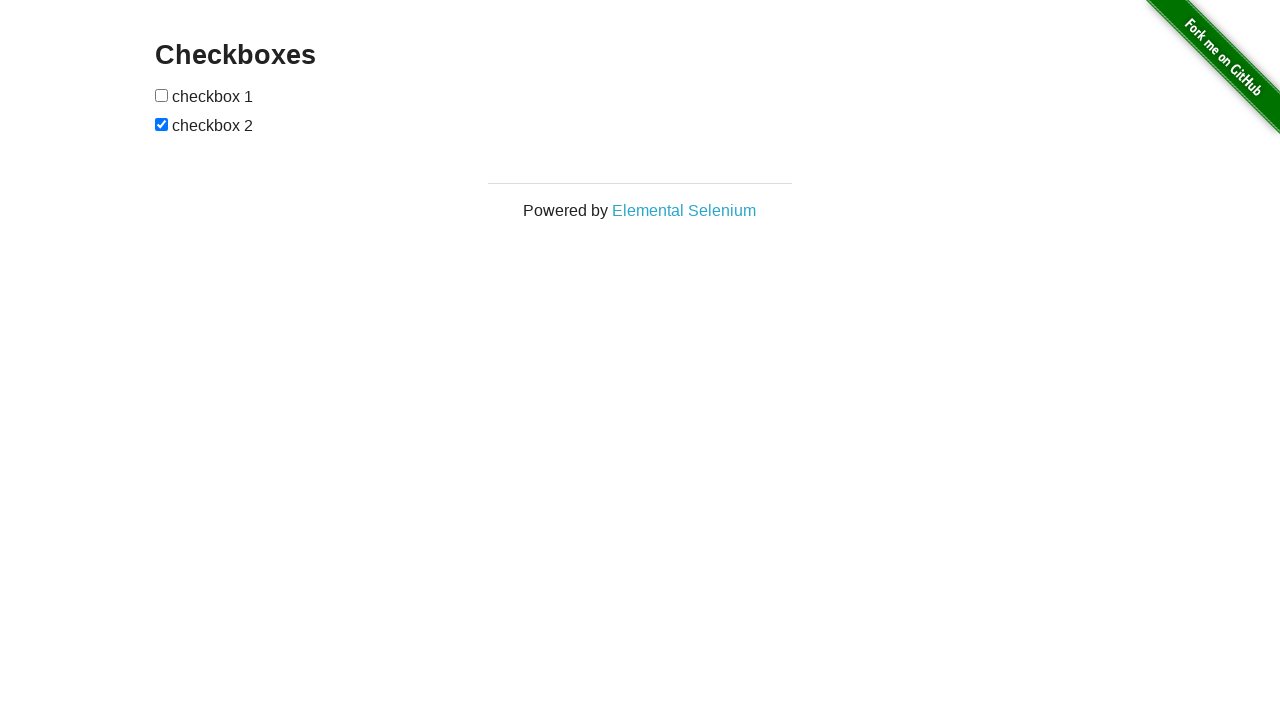

Clicked first checkbox at (162, 95) on (//input[@type='checkbox'])[1]
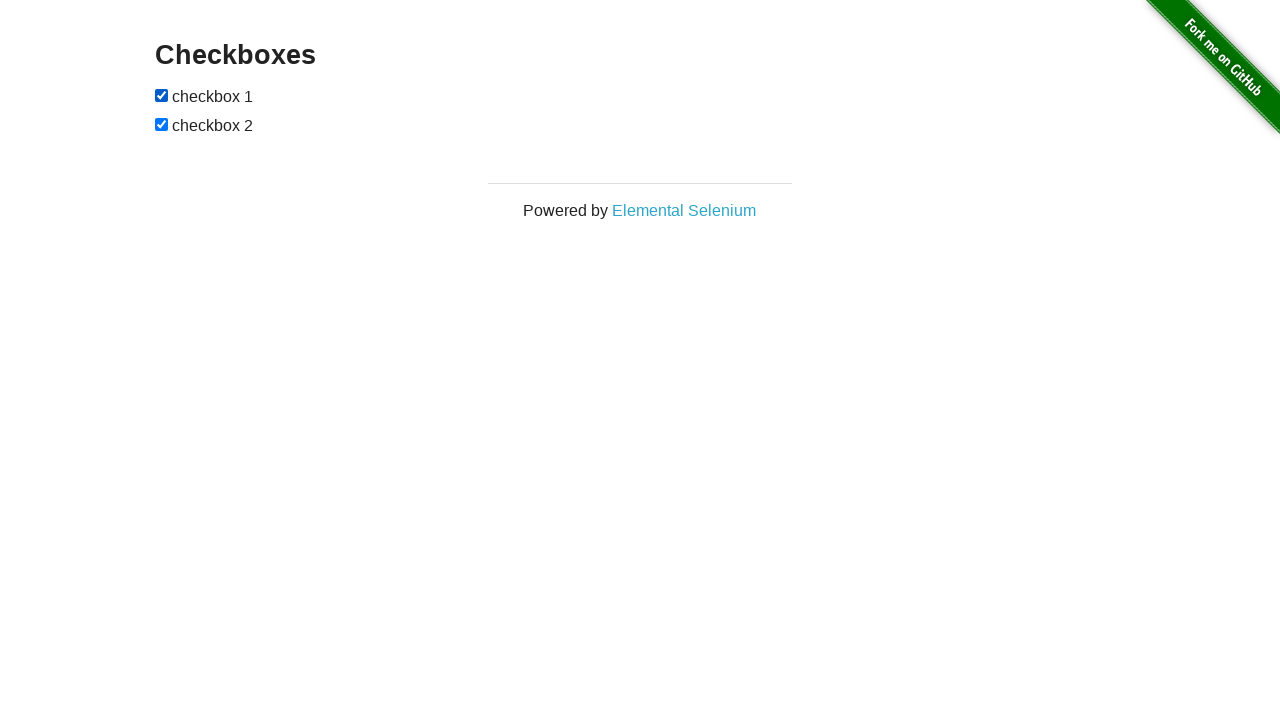

Second checkbox was already selected - no action needed
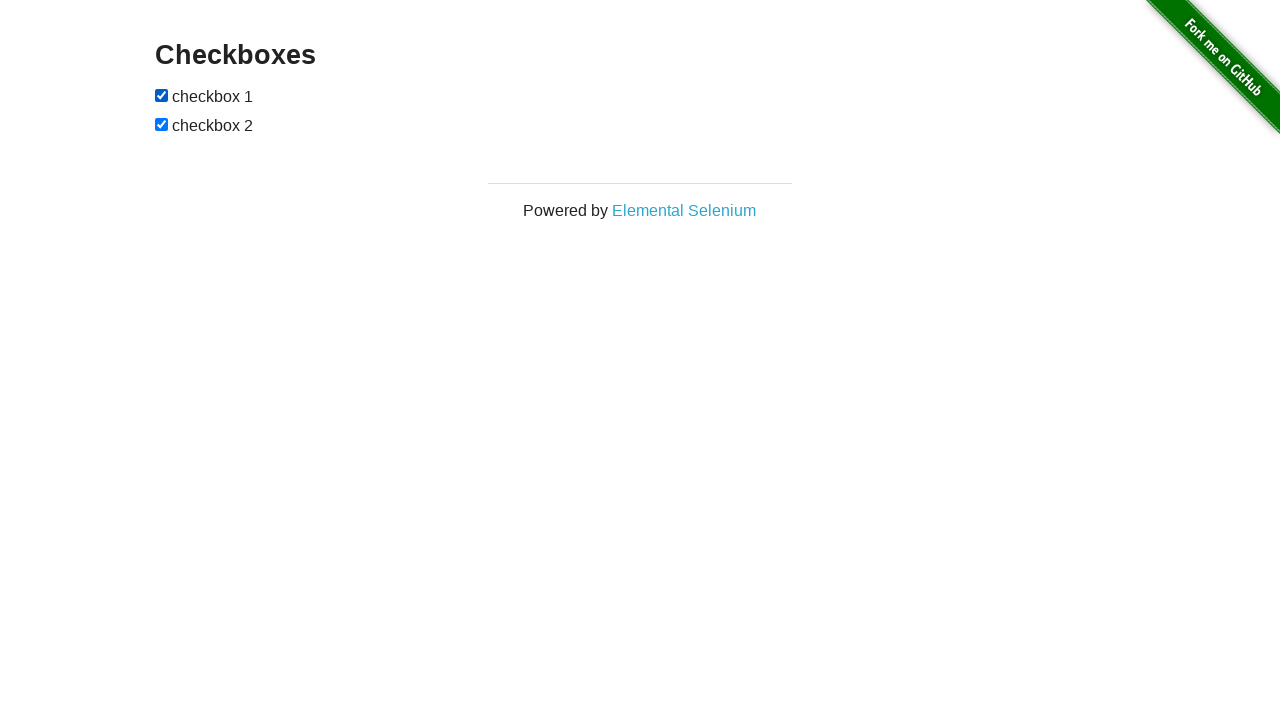

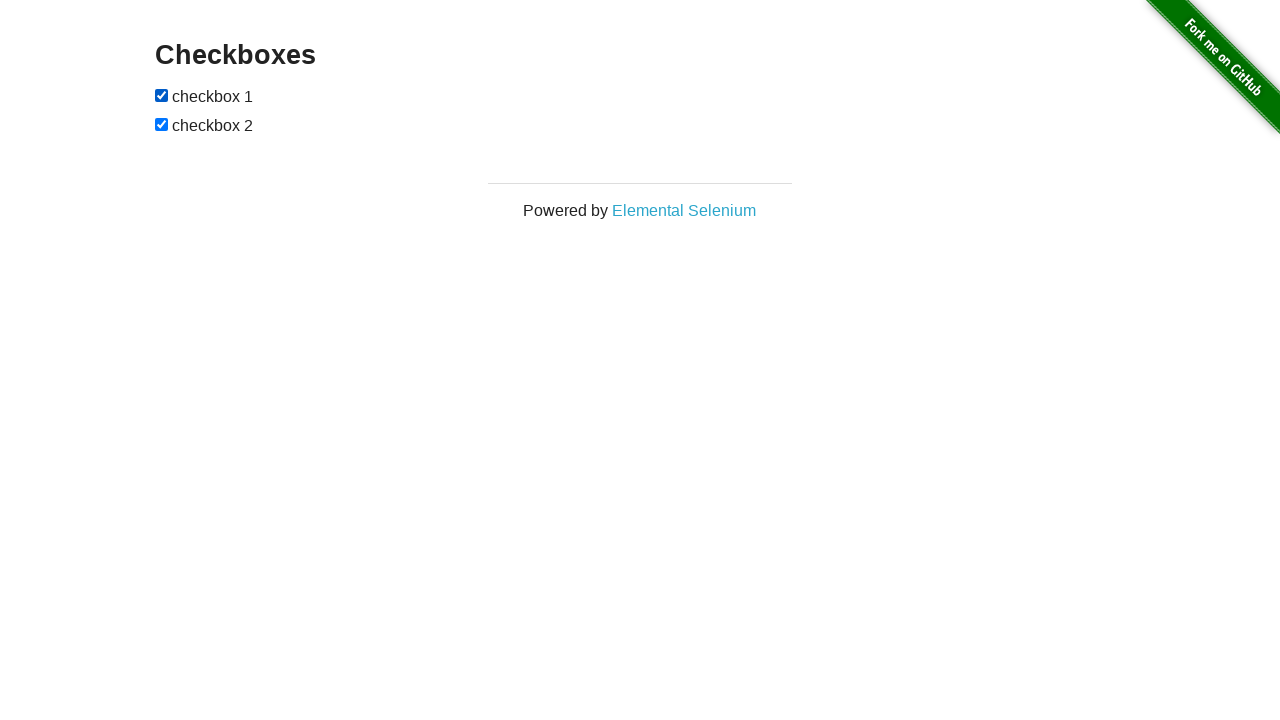